Tests that the signup form has correct input types: email field has type "email" and password fields have type "password"

Starting URL: https://vue-demo.daniel-avellaneda.com/signup

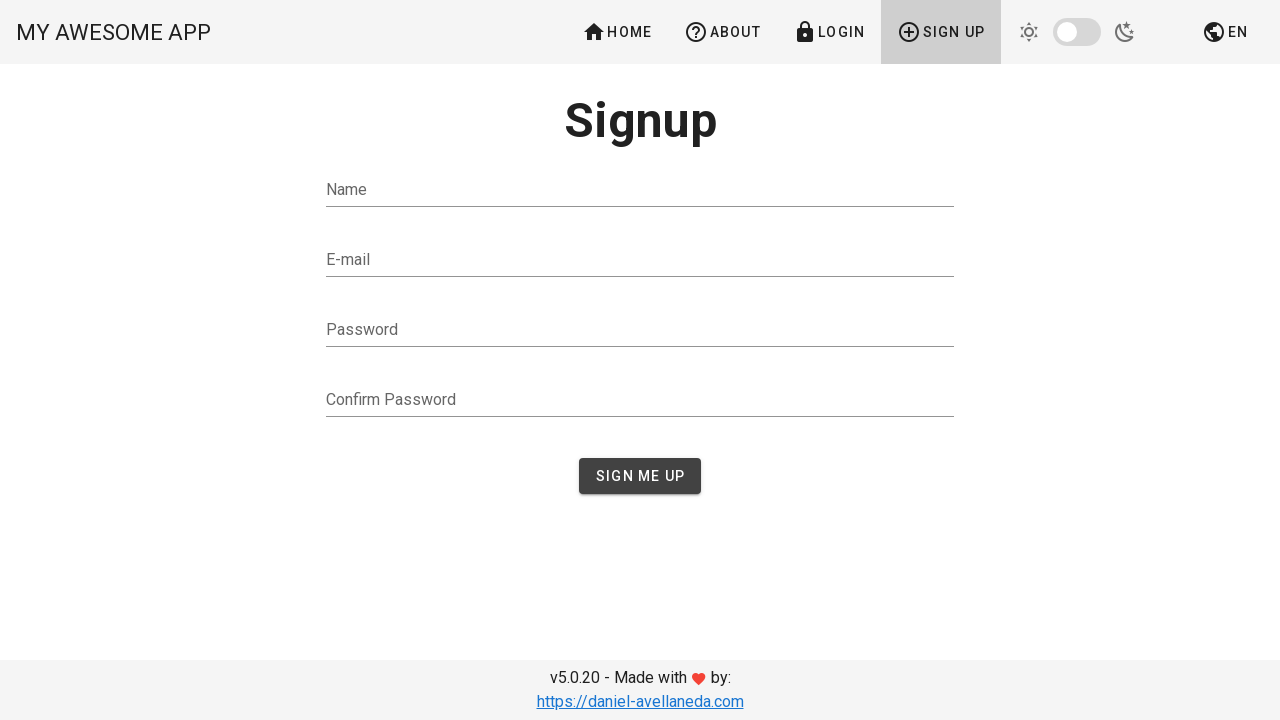

Clicked Sign Up button to navigate to signup form at (941, 32) on text=Sign Up
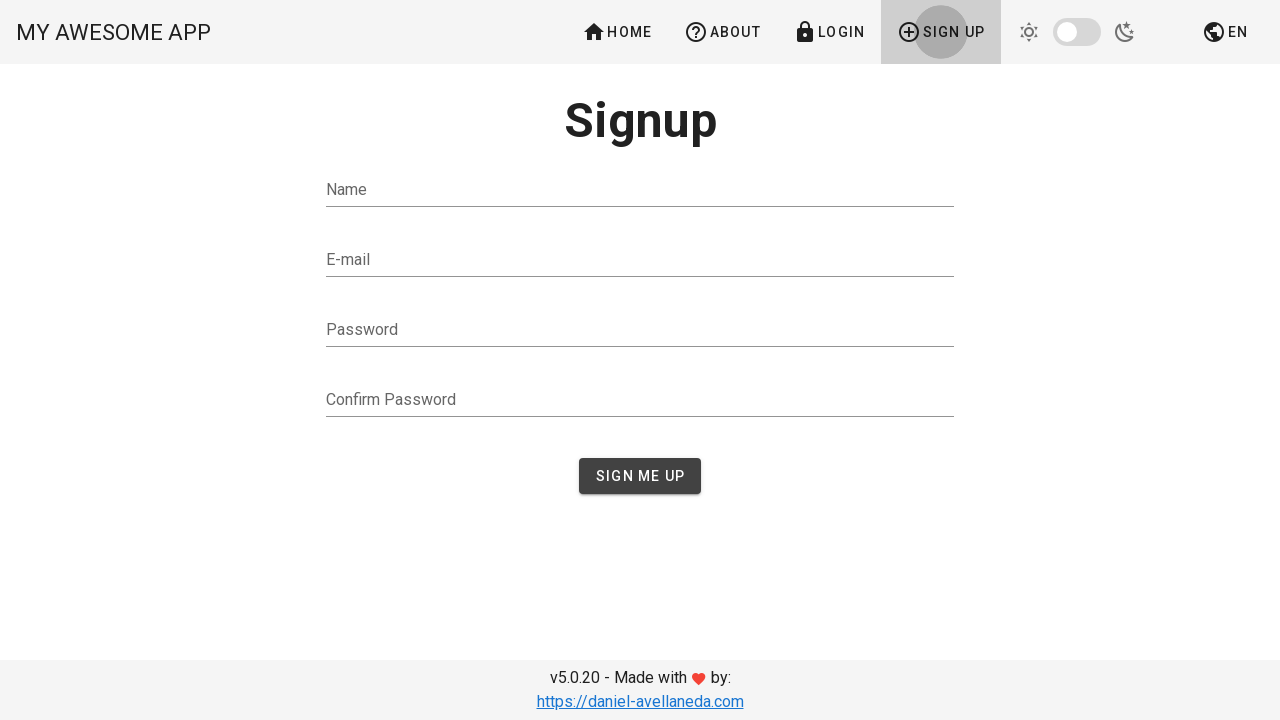

Email input field became visible
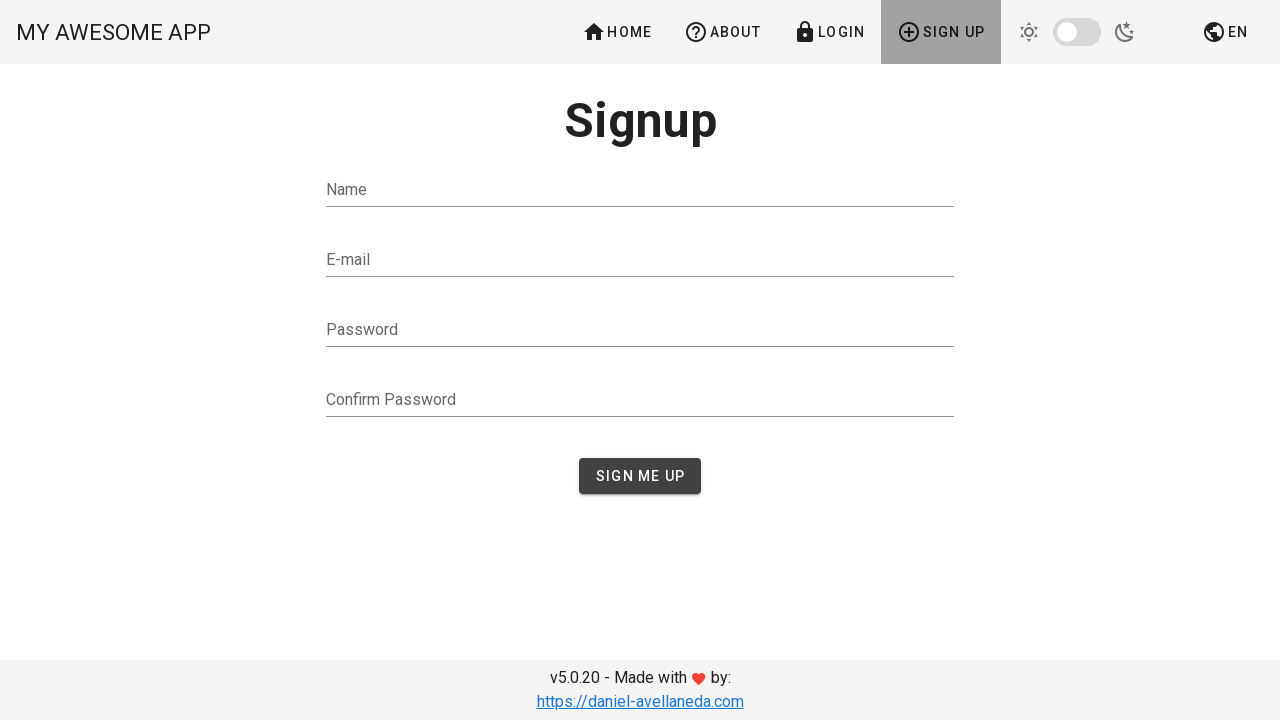

Retrieved email input type attribute
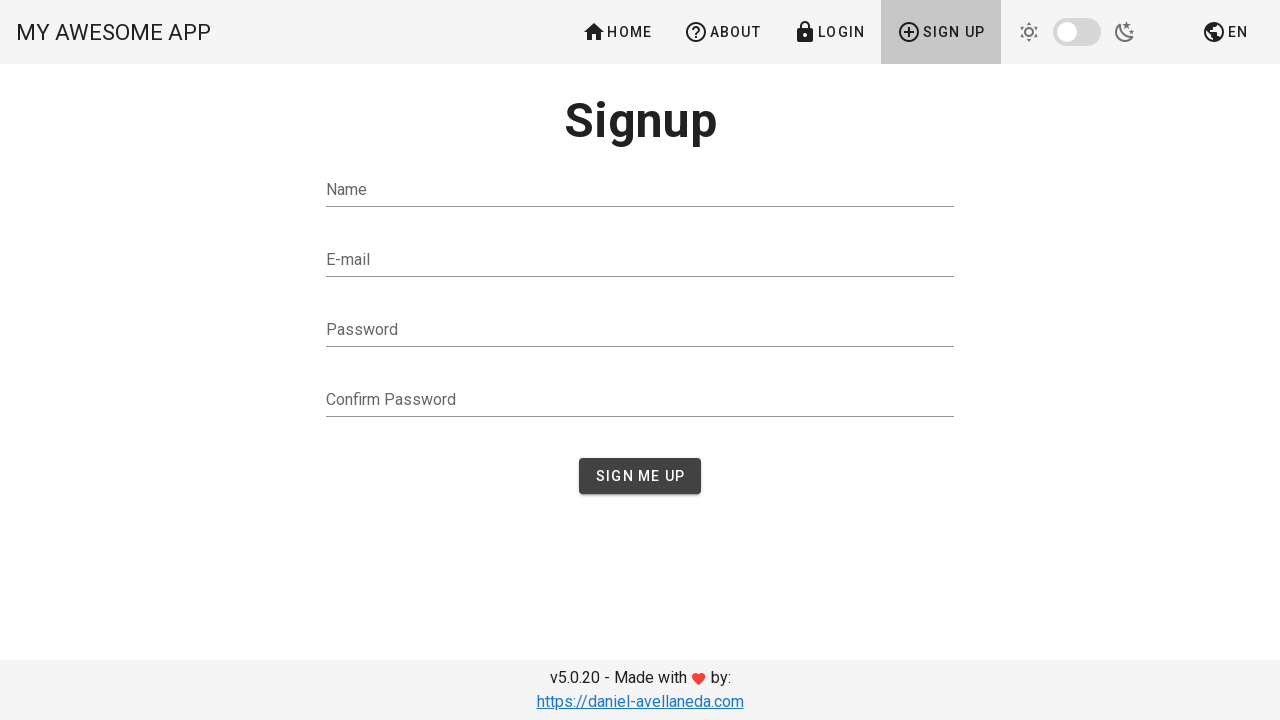

Verified email input has correct type 'email'
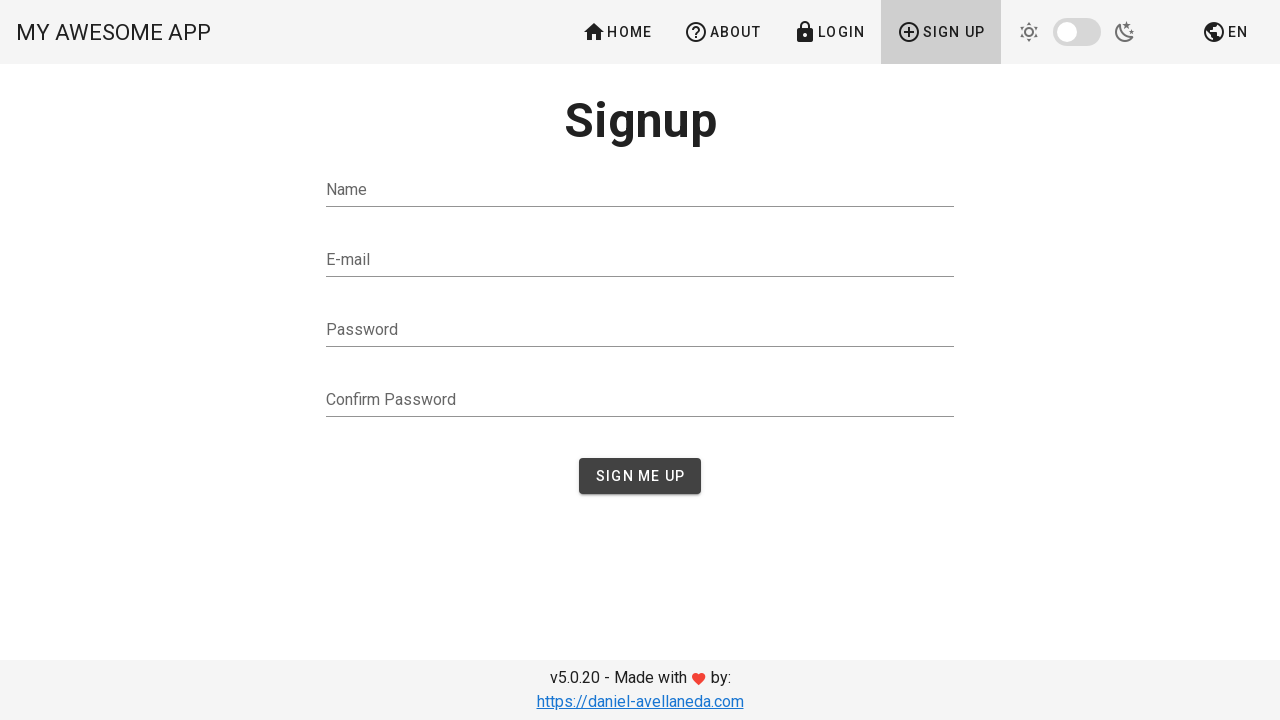

Retrieved password input type attribute
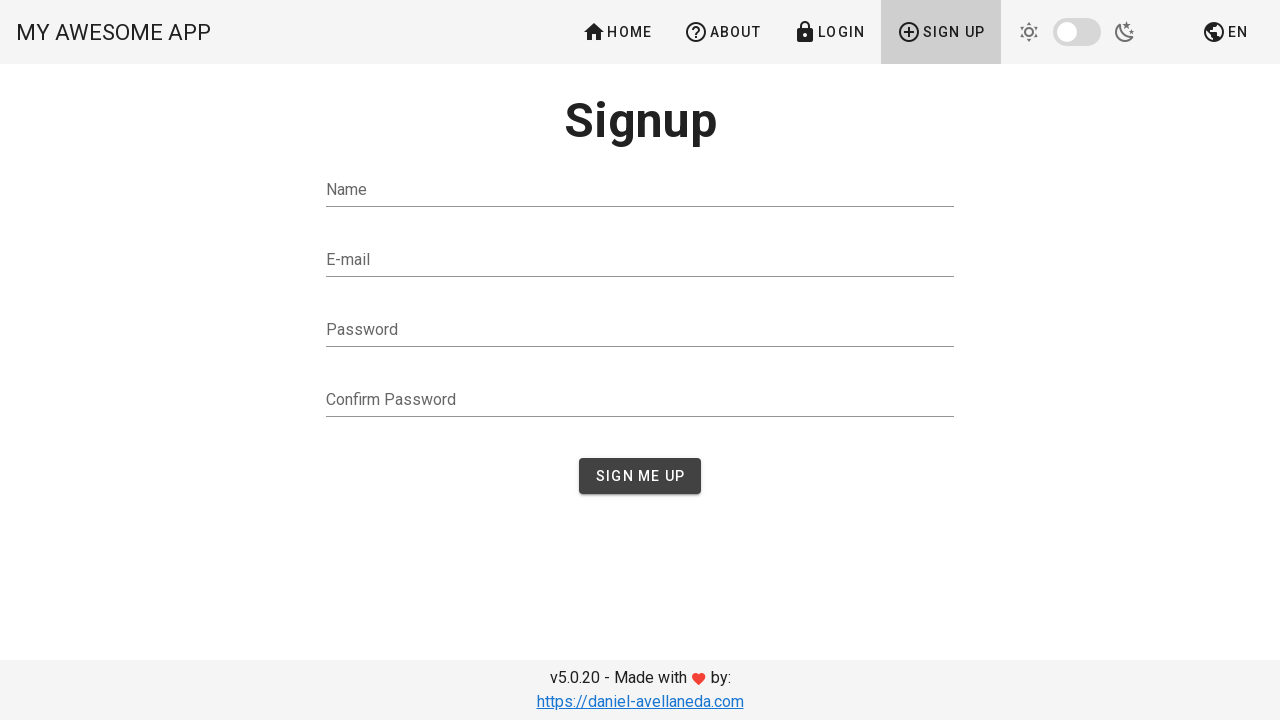

Verified password input has correct type 'password'
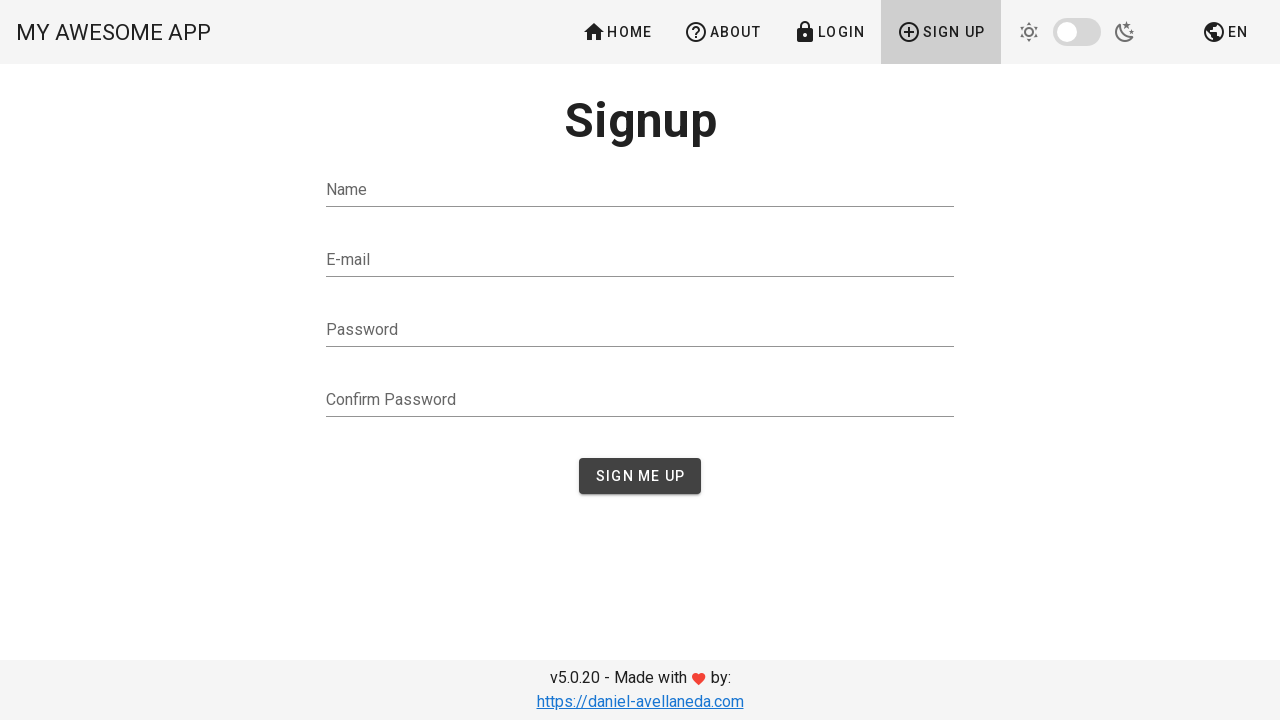

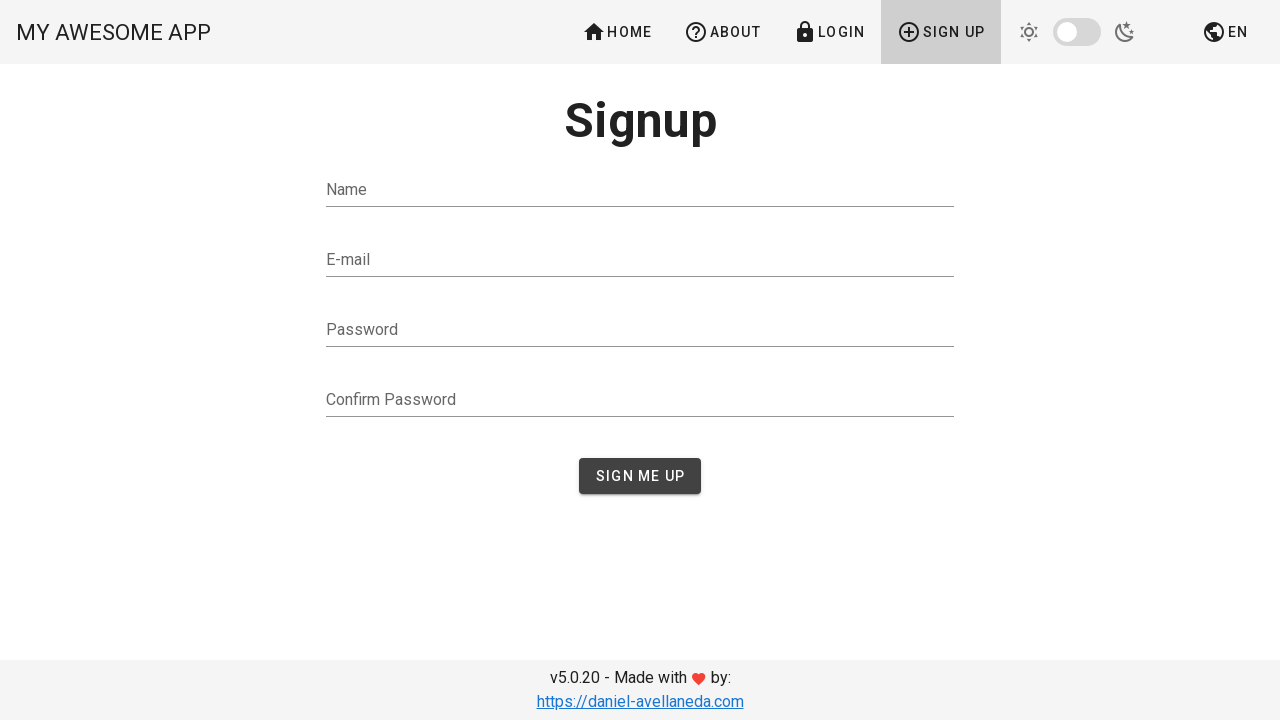